Tests radio button functionality by selecting a random radio button and verifying it becomes selected

Starting URL: https://codenboxautomationlab.com/practice/

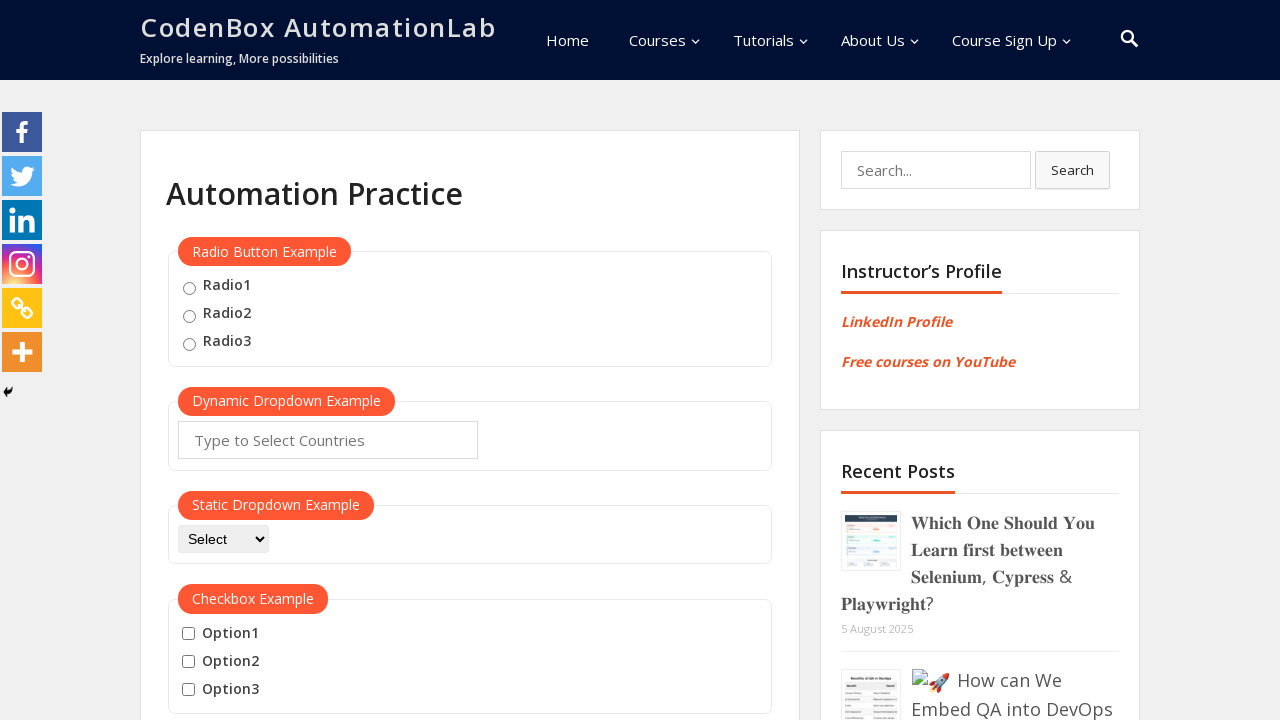

Located all radio buttons on the page
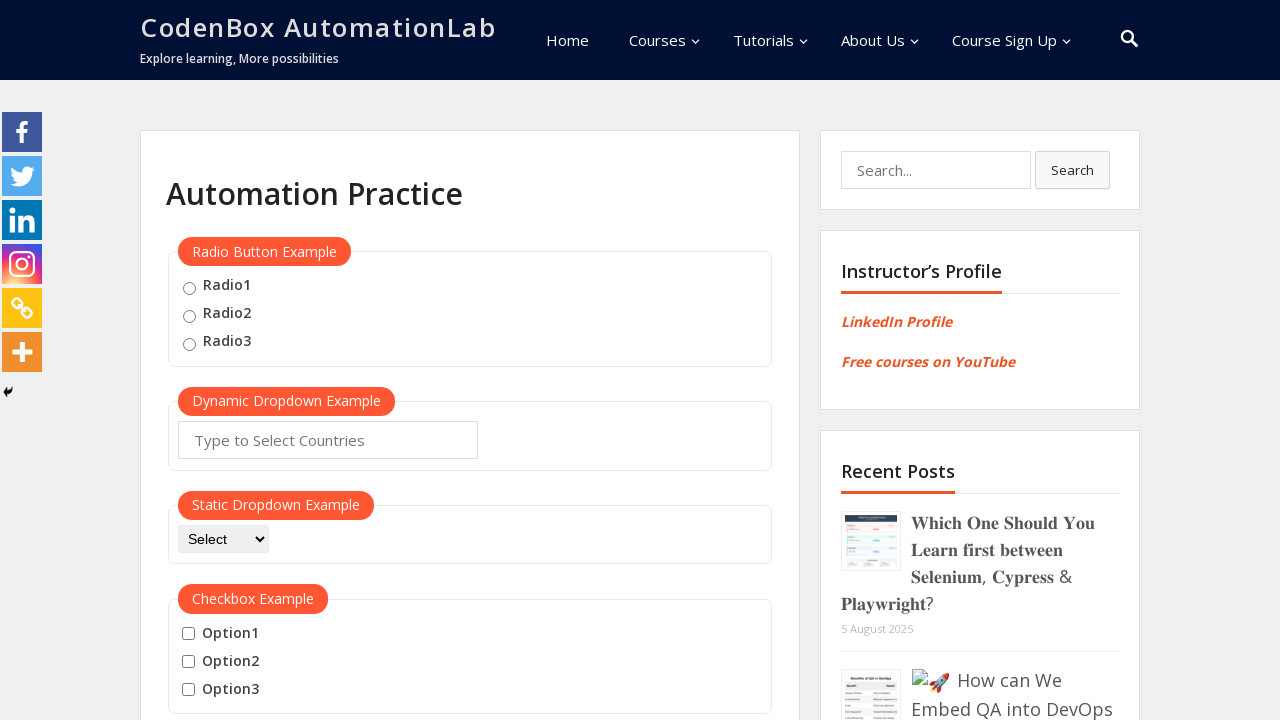

Clicked the second radio button at (189, 316) on .radioButton >> nth=1
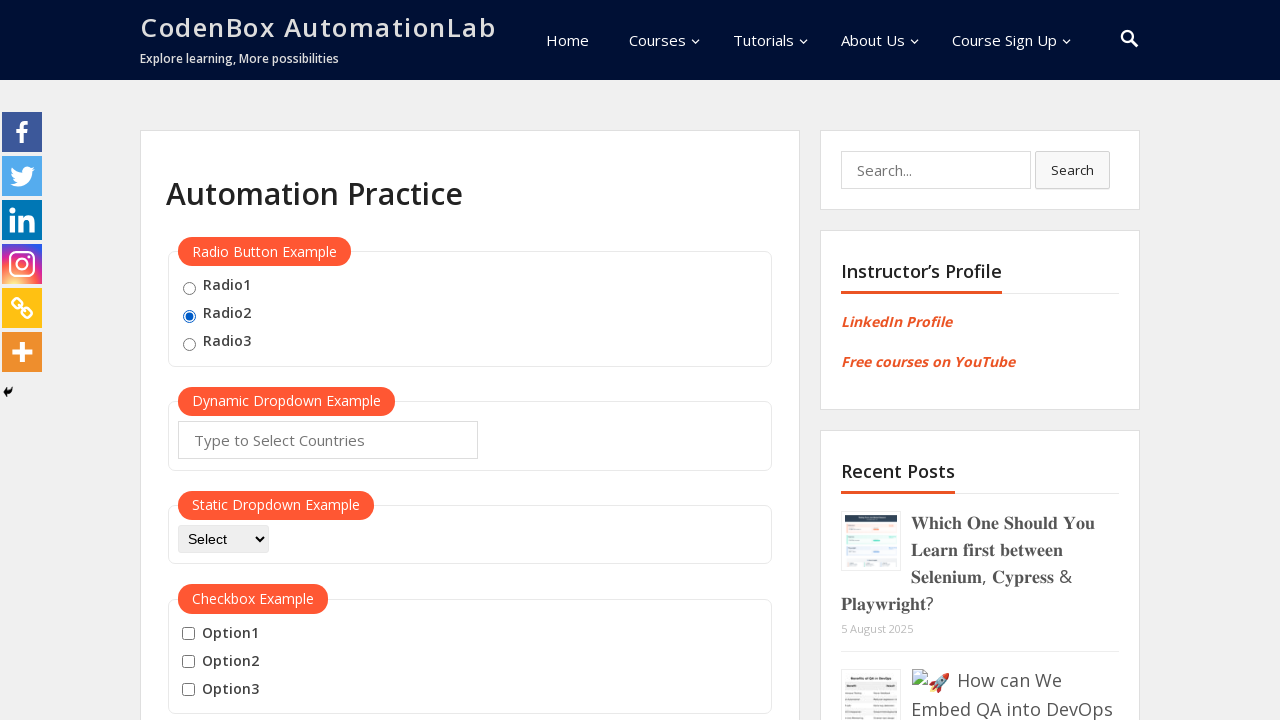

Verified that the second radio button is selected
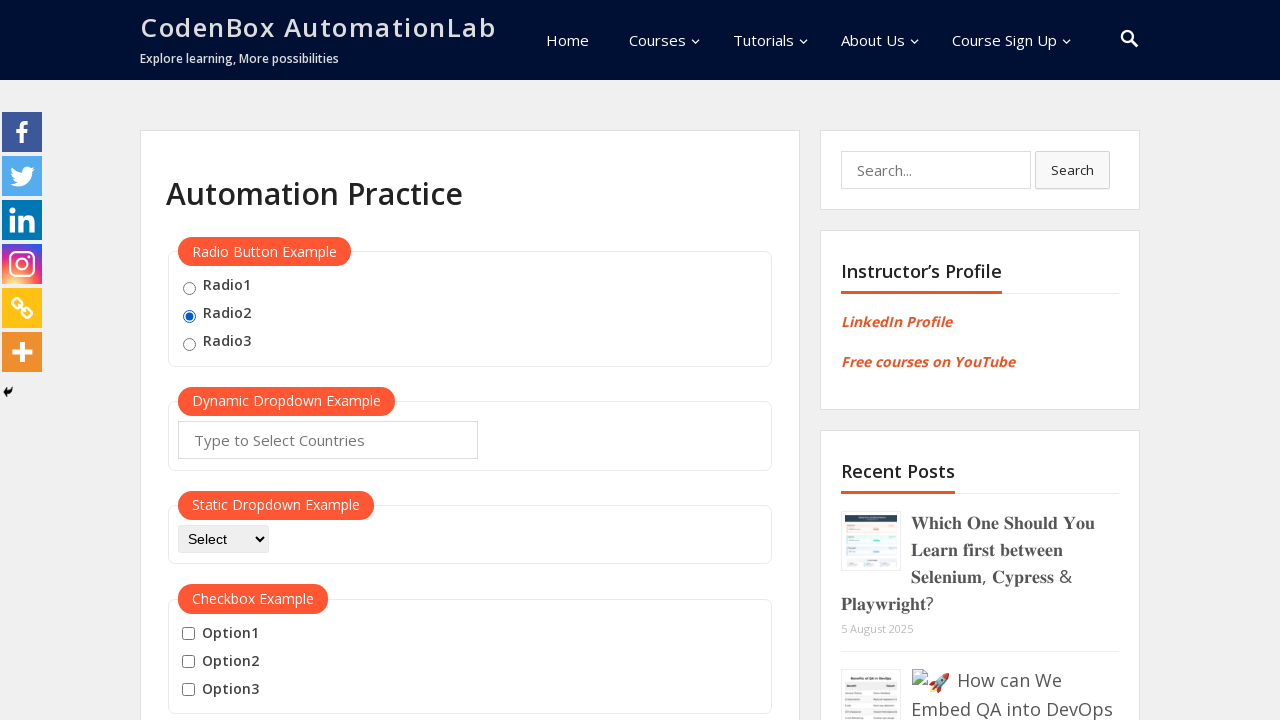

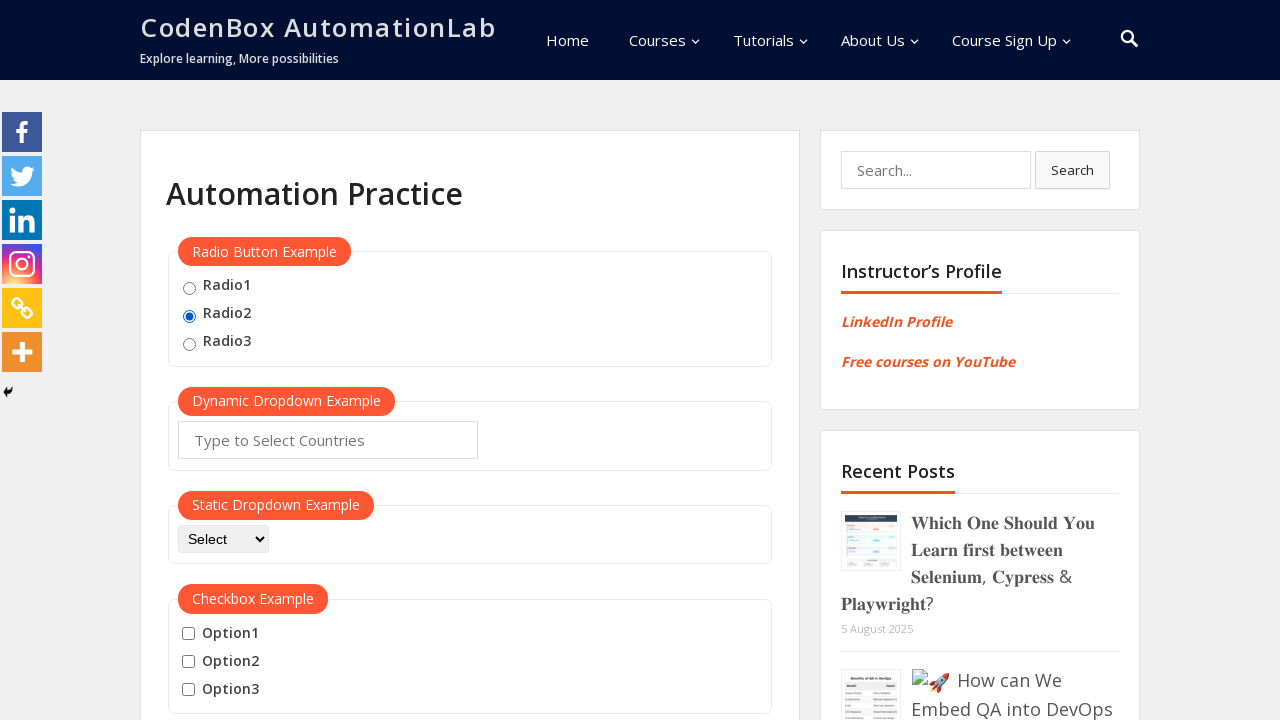